Tests the date picker functionality by entering a date value and submitting it with Enter key

Starting URL: https://formy-project.herokuapp.com/datepicker

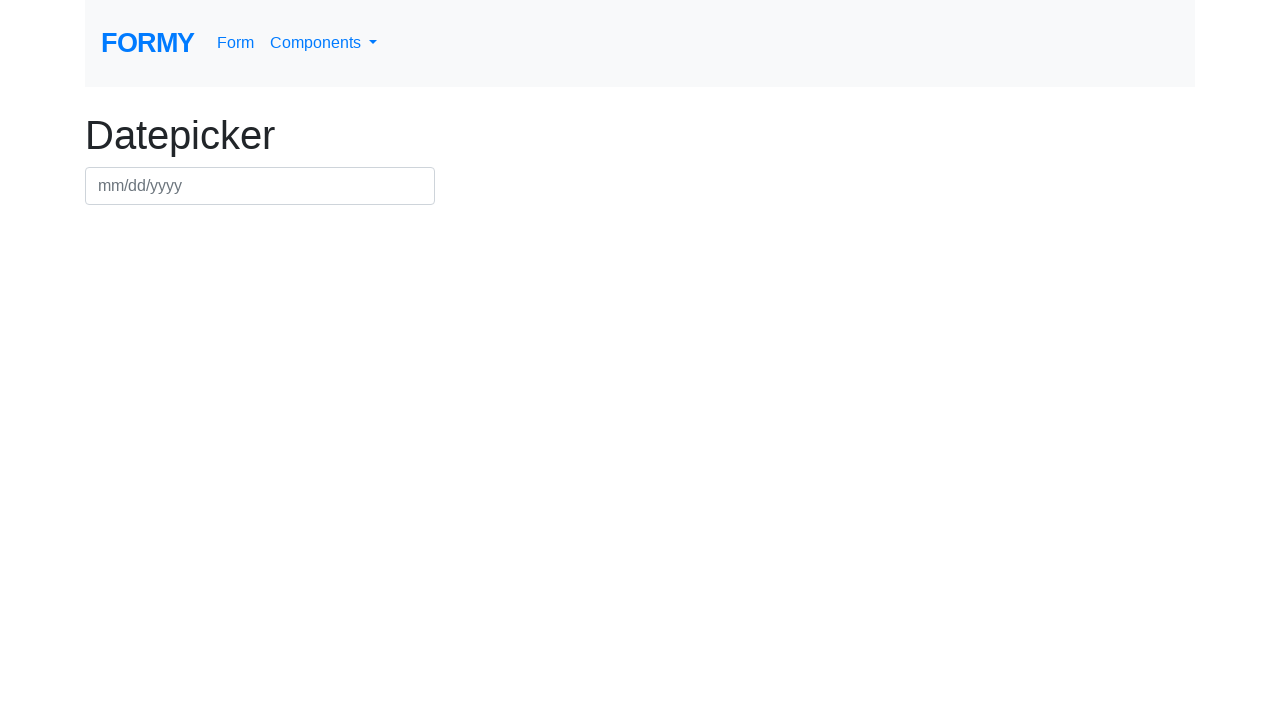

Filled date picker field with date 03/03/2020 on #datepicker
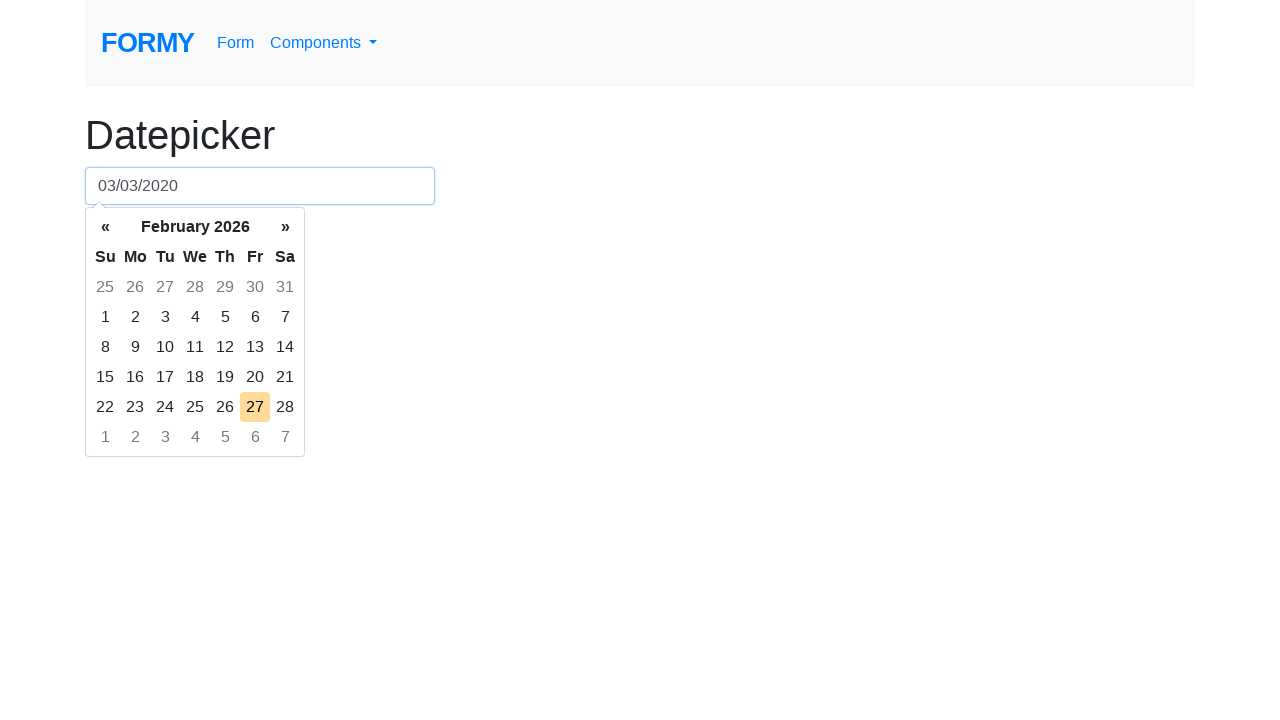

Pressed Enter key to submit the date selection on #datepicker
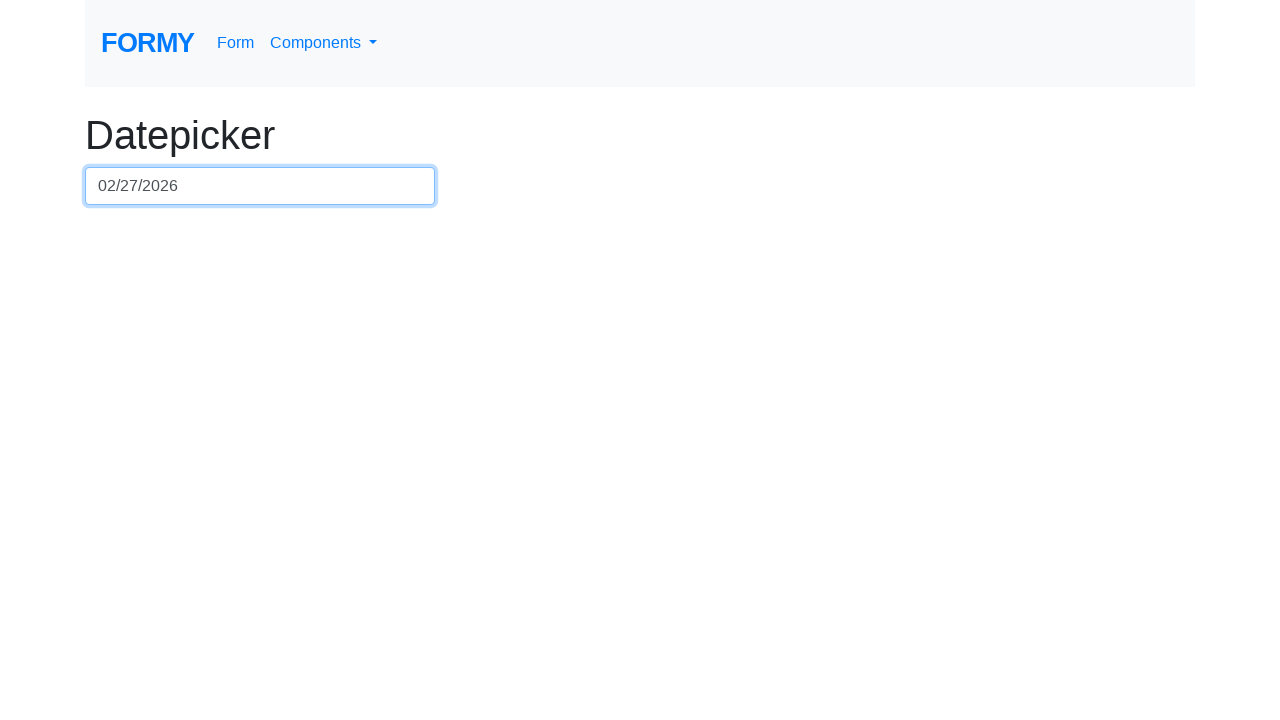

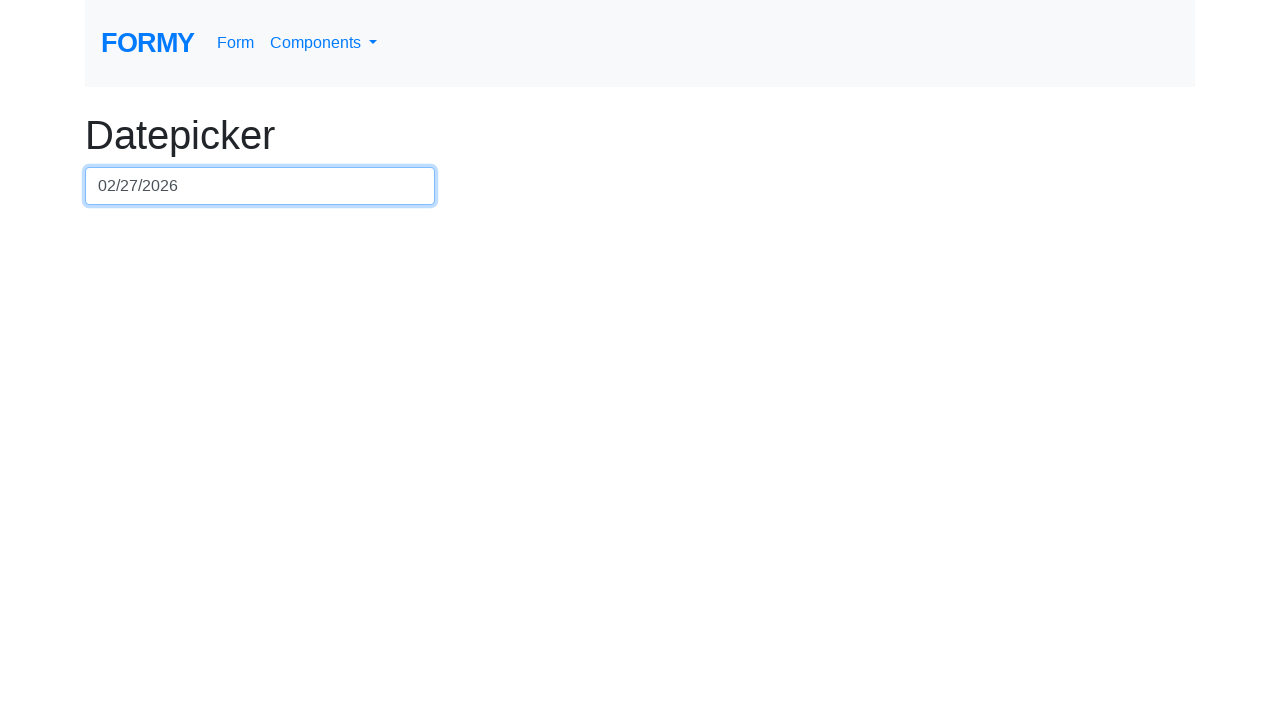